Tests that the complete all checkbox updates state when individual items are completed or cleared

Starting URL: https://demo.playwright.dev/todomvc

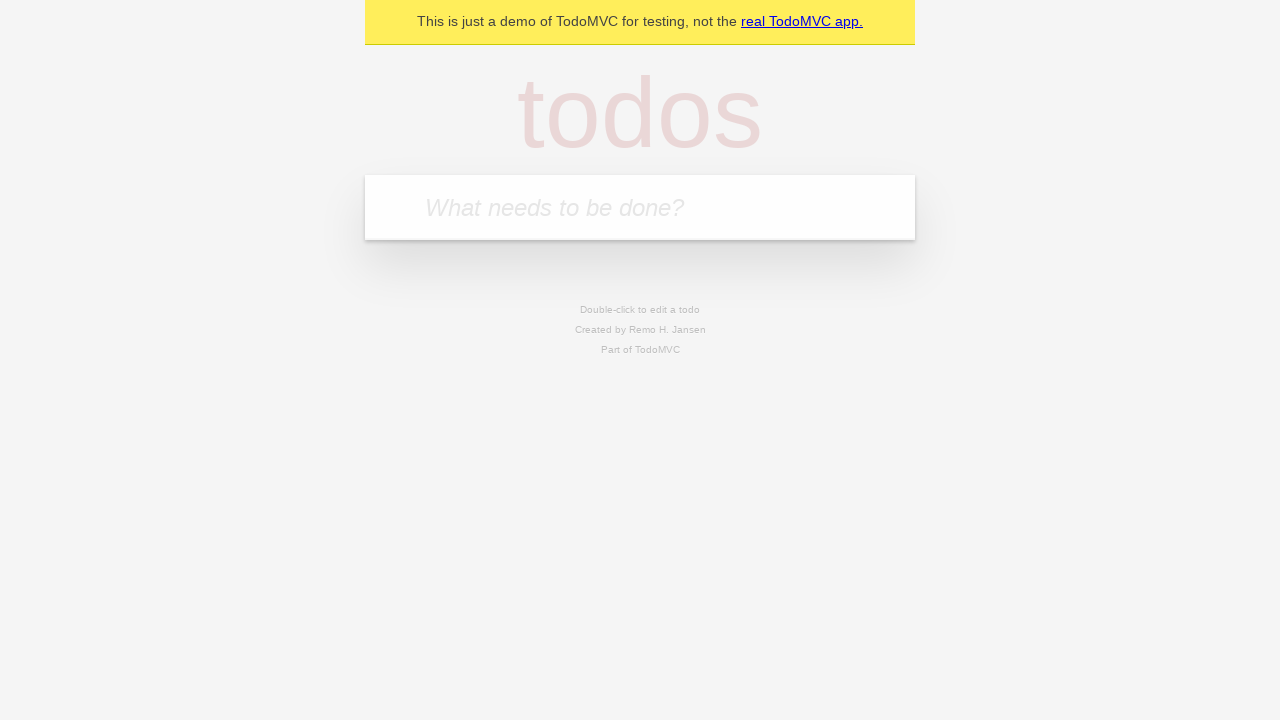

Filled input field with first todo: 'buy some cheese' on internal:attr=[placeholder="What needs to be done?"i]
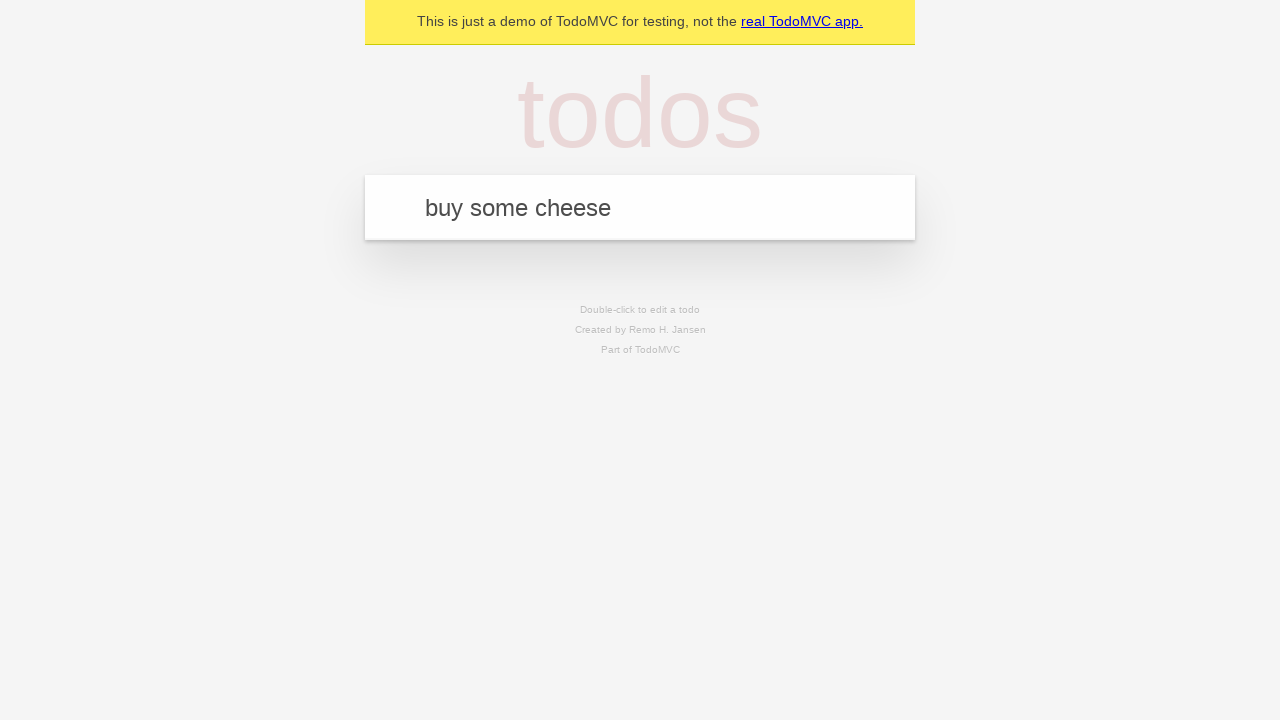

Pressed Enter to create first todo on internal:attr=[placeholder="What needs to be done?"i]
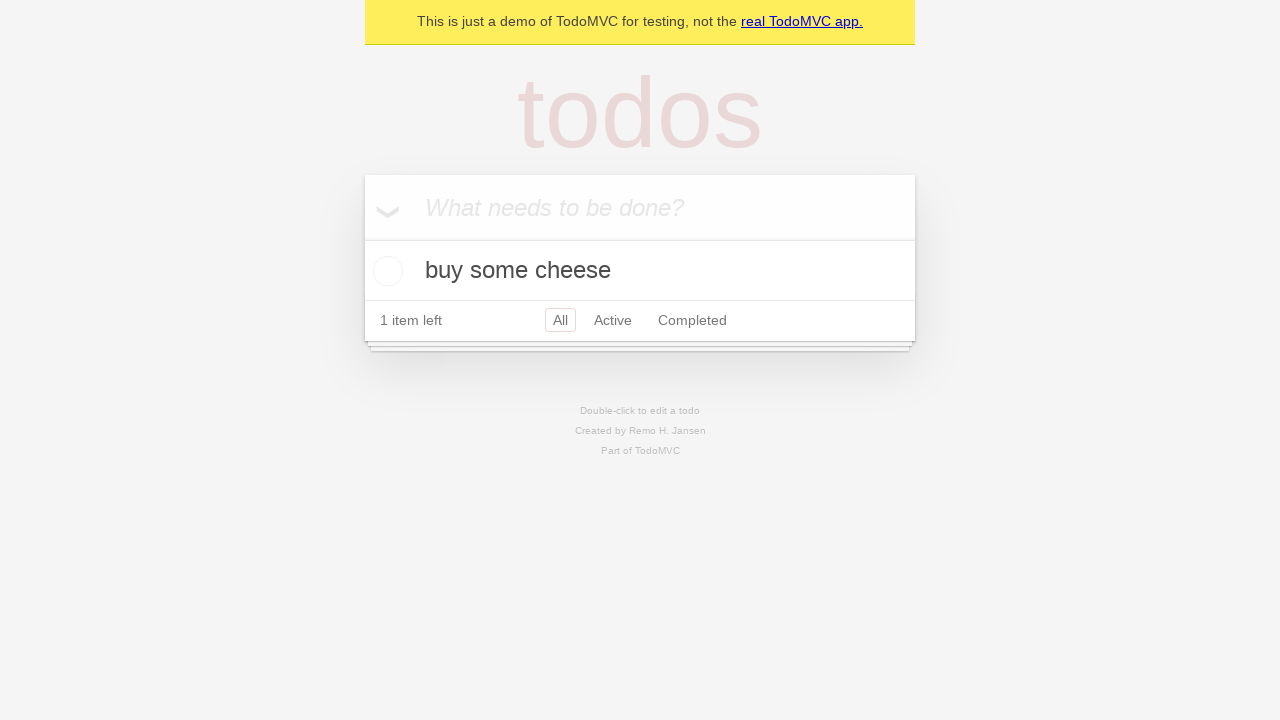

Filled input field with second todo: 'feed the cat' on internal:attr=[placeholder="What needs to be done?"i]
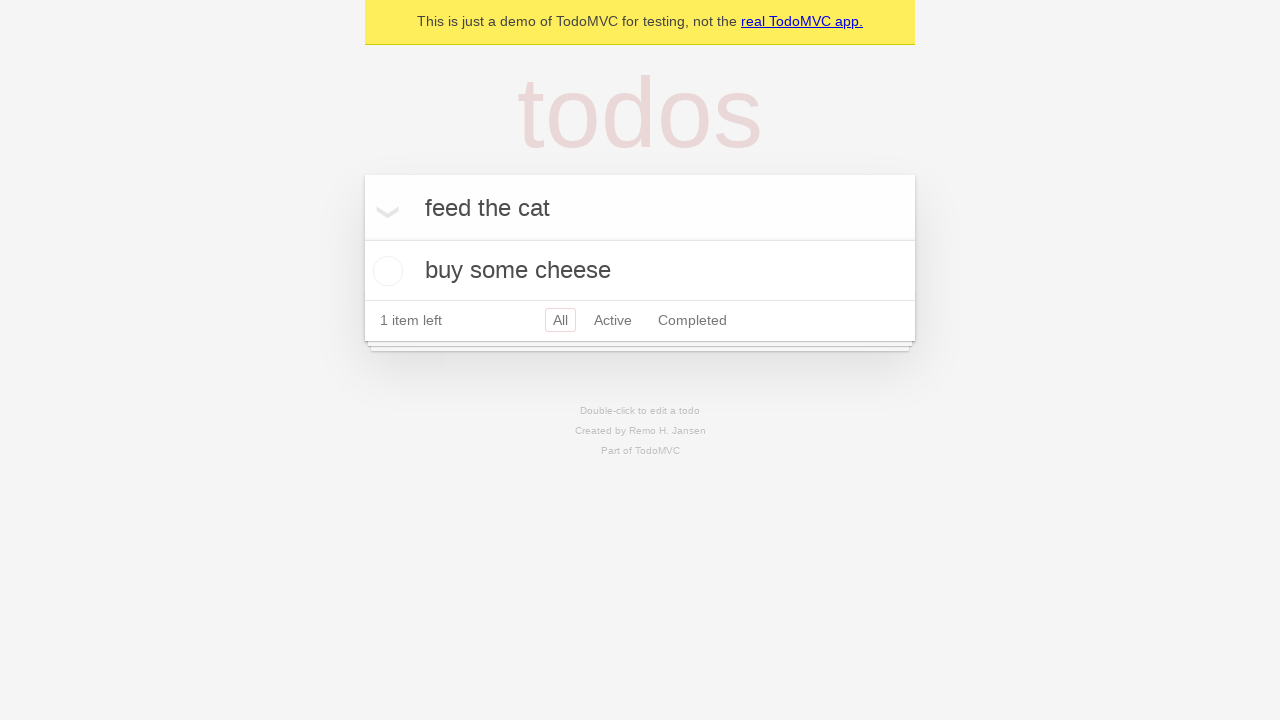

Pressed Enter to create second todo on internal:attr=[placeholder="What needs to be done?"i]
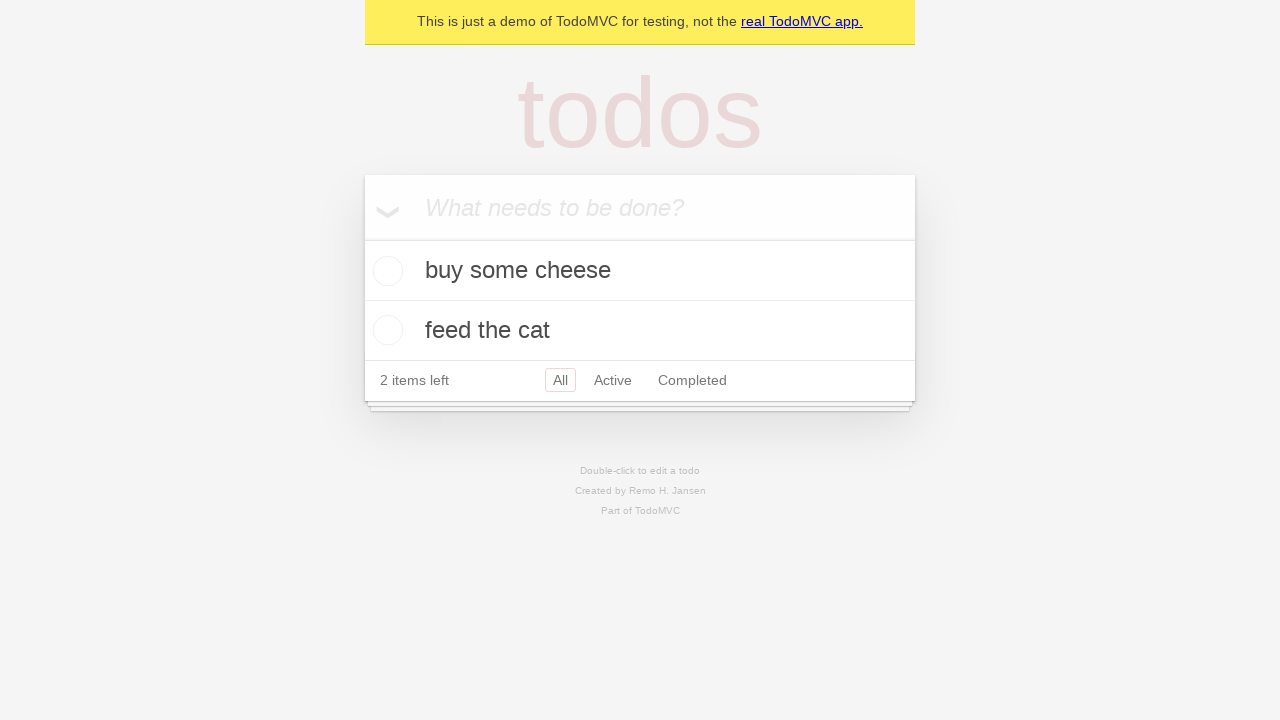

Filled input field with third todo: 'book a doctors appointment' on internal:attr=[placeholder="What needs to be done?"i]
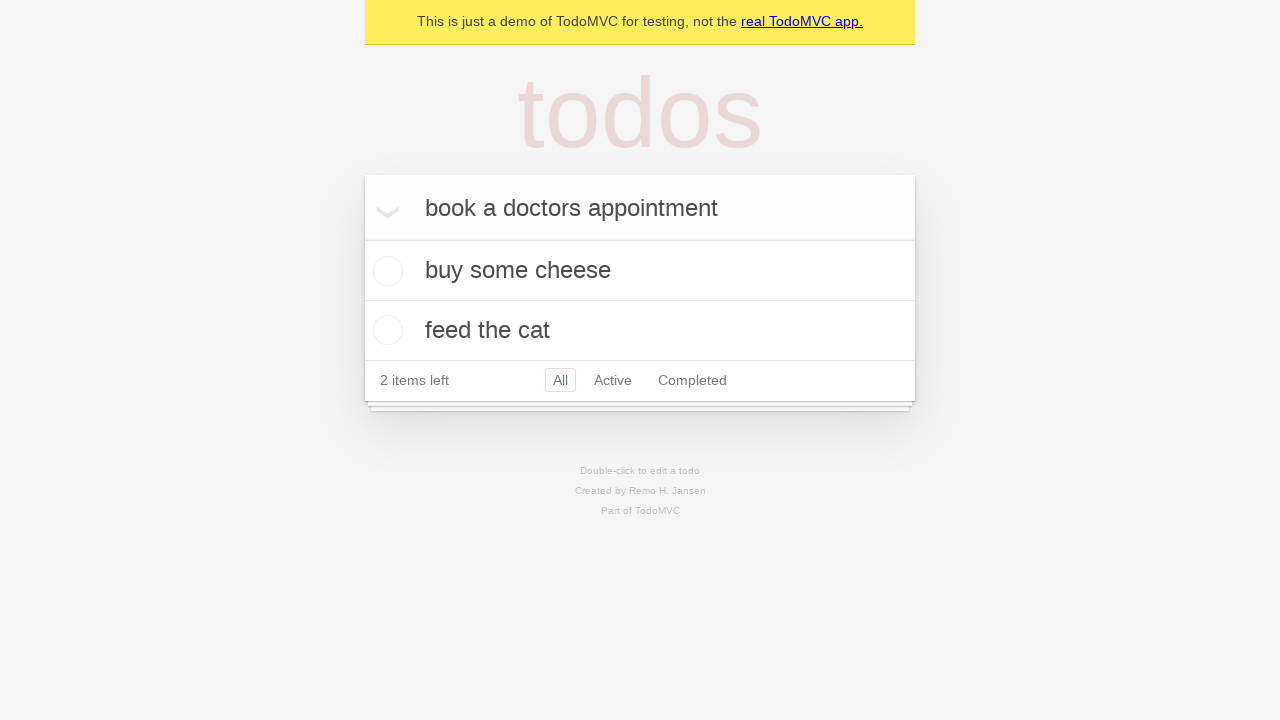

Pressed Enter to create third todo on internal:attr=[placeholder="What needs to be done?"i]
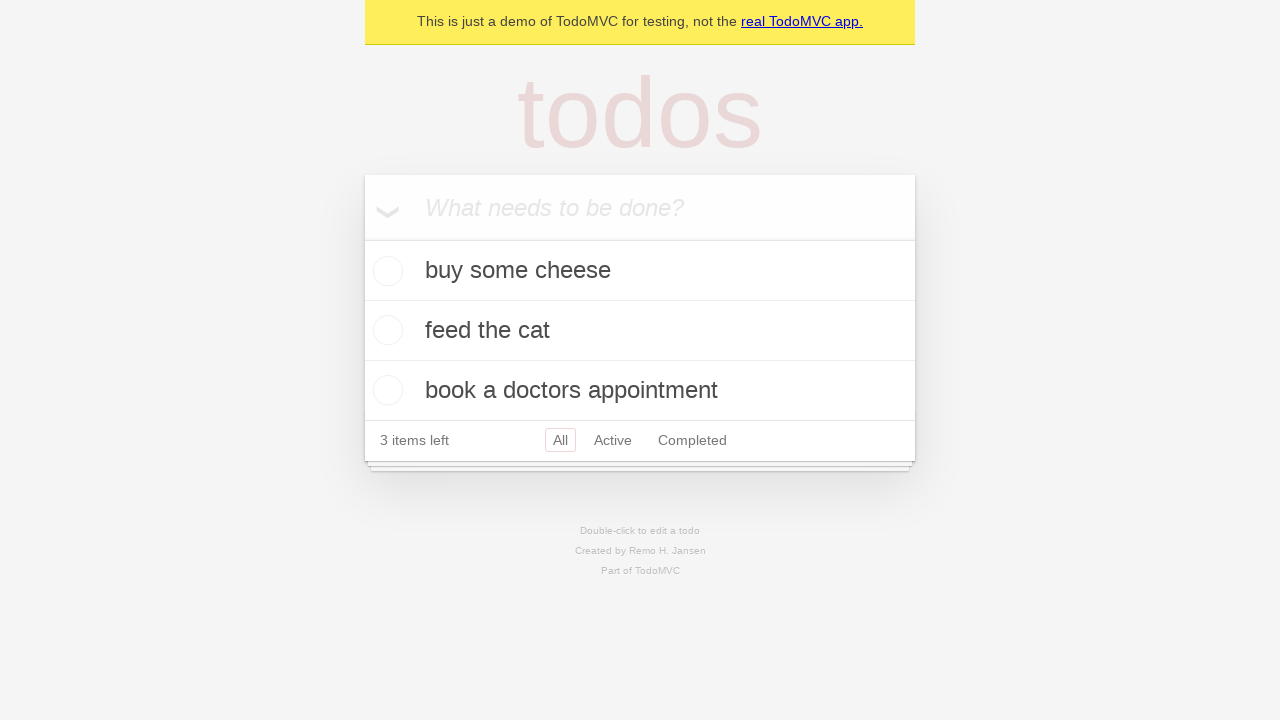

Checked 'Mark all as complete' checkbox to complete all todos at (362, 238) on internal:label="Mark all as complete"i
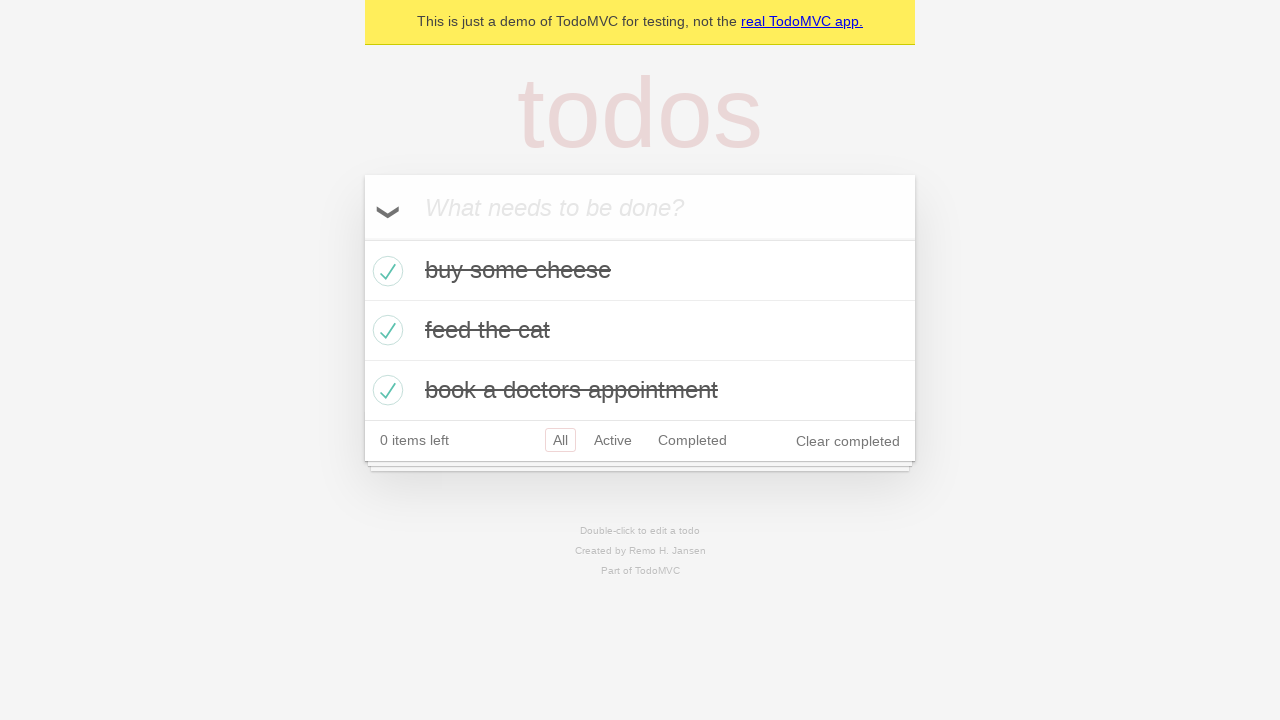

Unchecked first todo item checkbox at (385, 271) on internal:testid=[data-testid="todo-item"s] >> nth=0 >> internal:role=checkbox
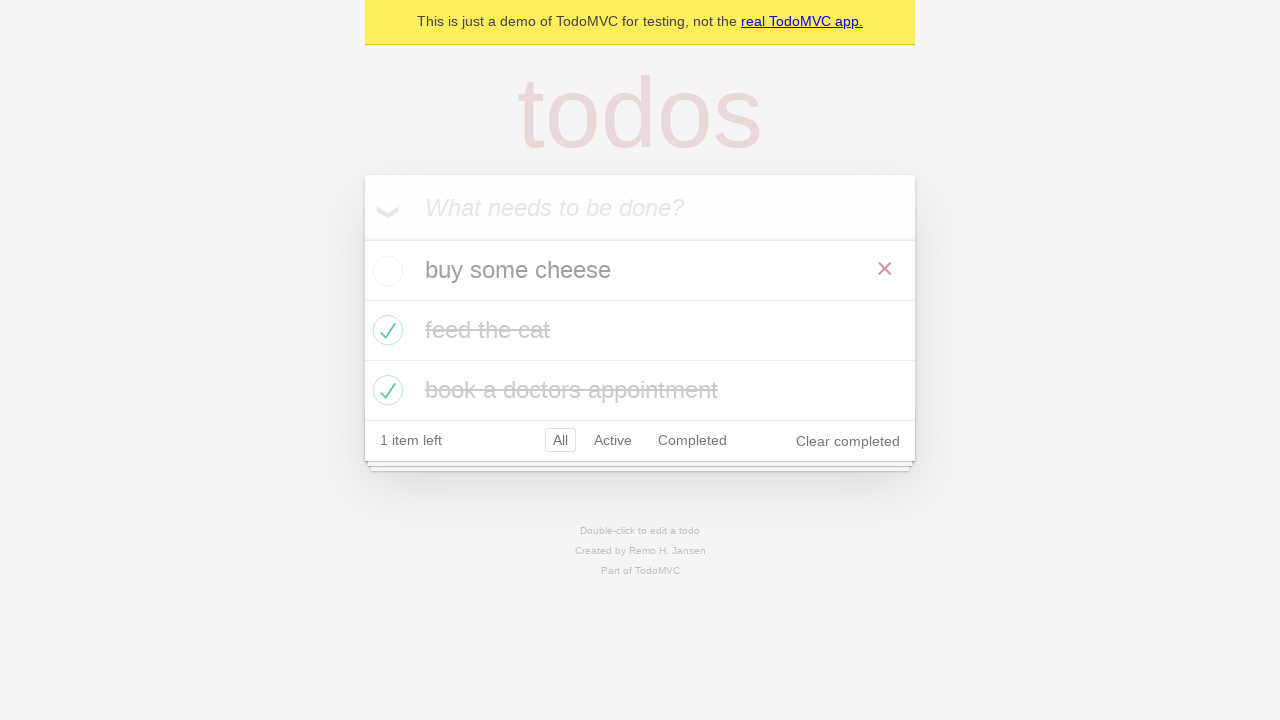

Checked first todo item checkbox again at (385, 271) on internal:testid=[data-testid="todo-item"s] >> nth=0 >> internal:role=checkbox
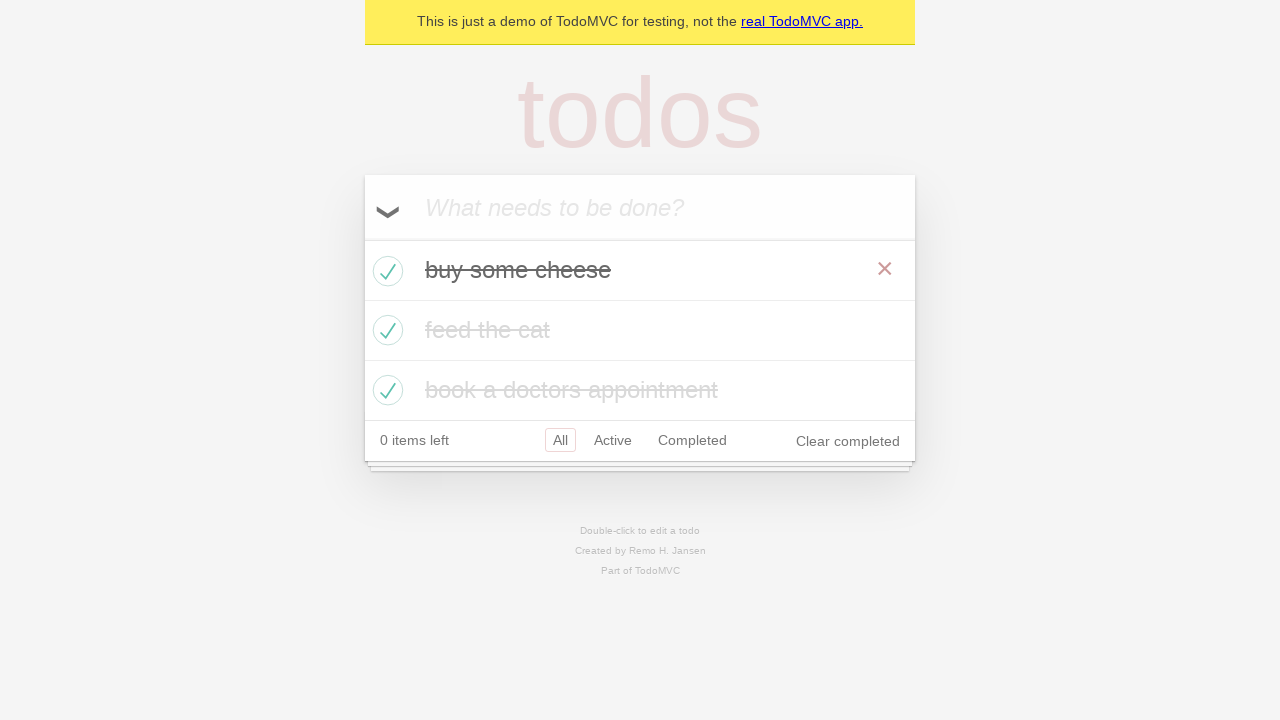

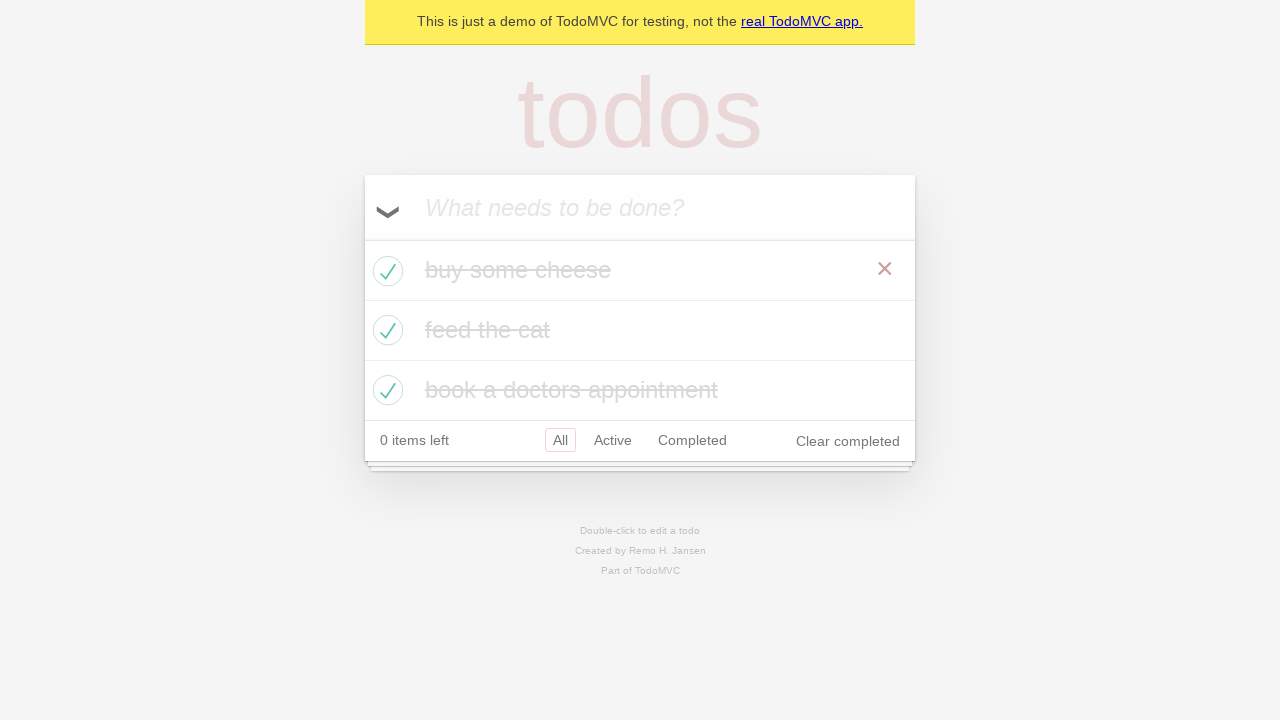